Tests Priceline's location search by clicking on the end location field and entering "Boston"

Starting URL: https://www.priceline.com/

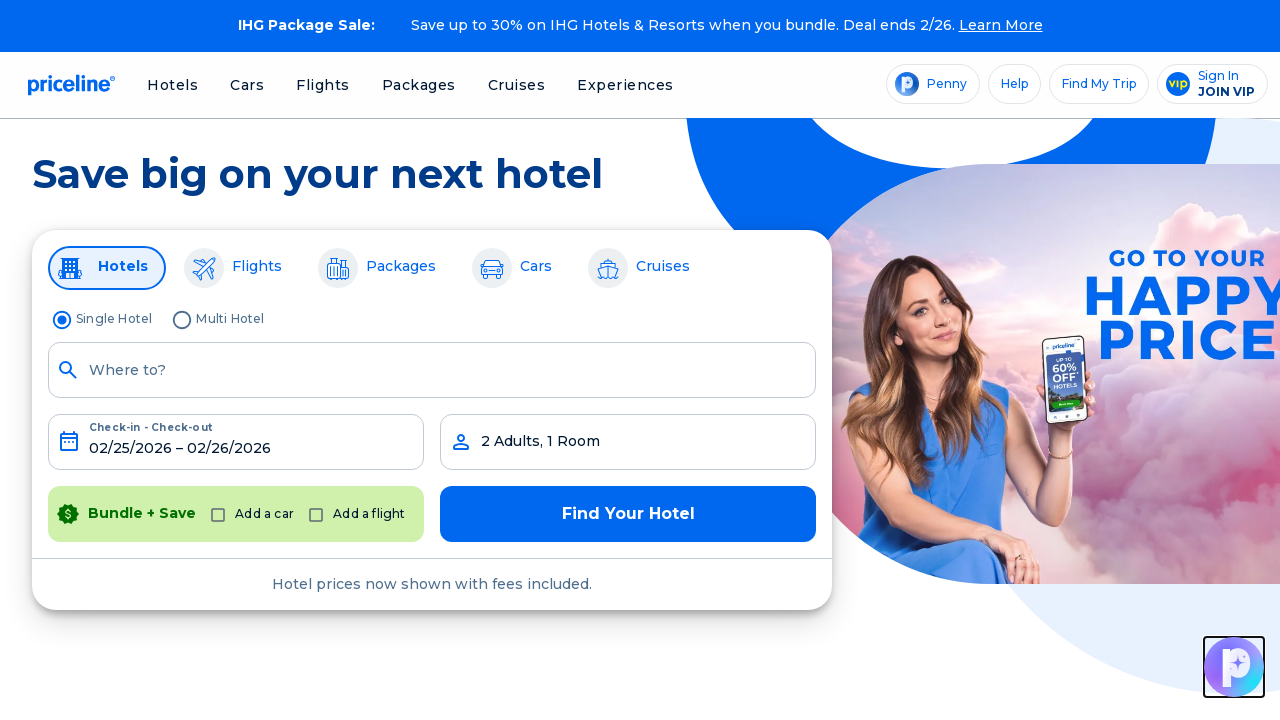

Clicked on the end location field at (432, 370) on [data-testid*="endLocation"]
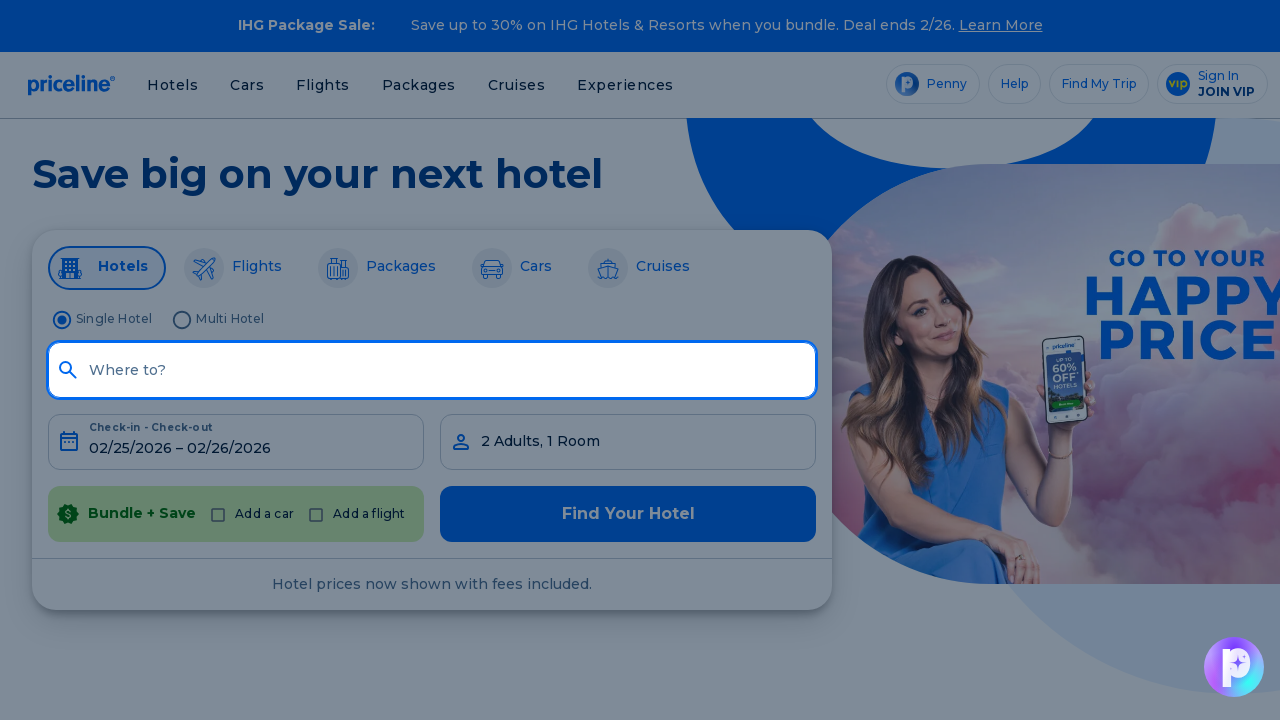

Entered 'Boston' as the destination on [data-testid*="endLocation"]
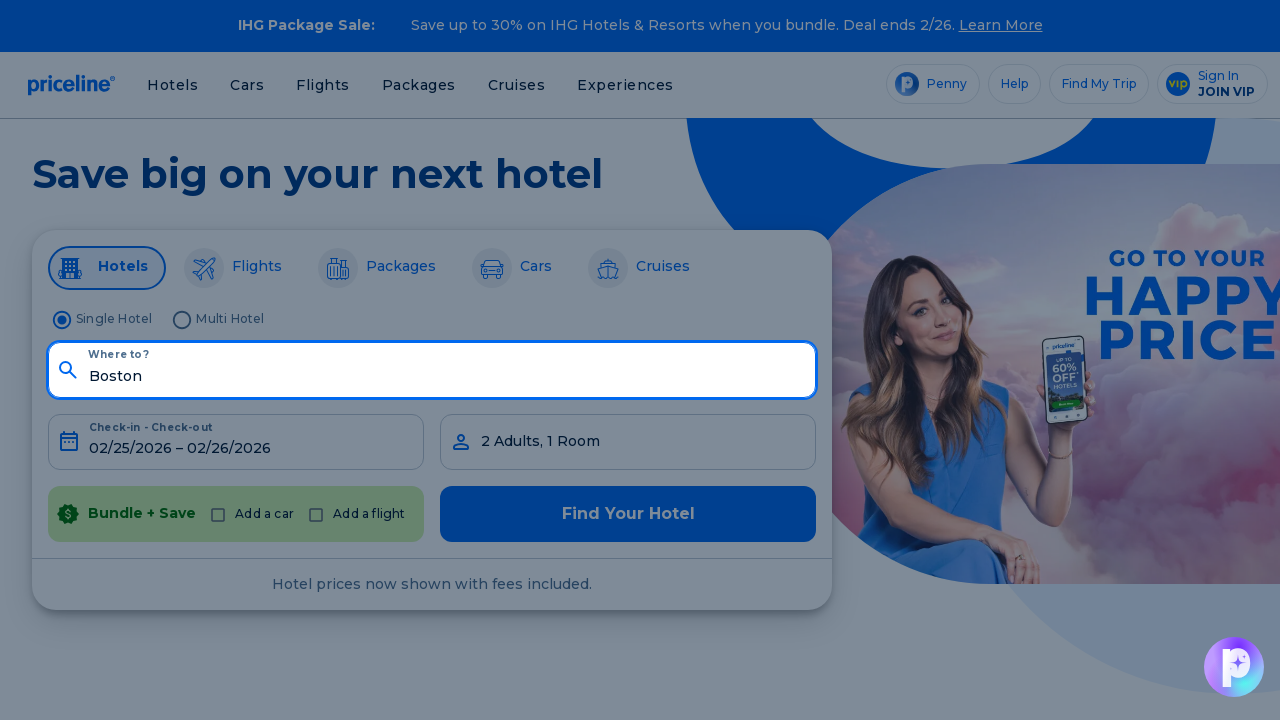

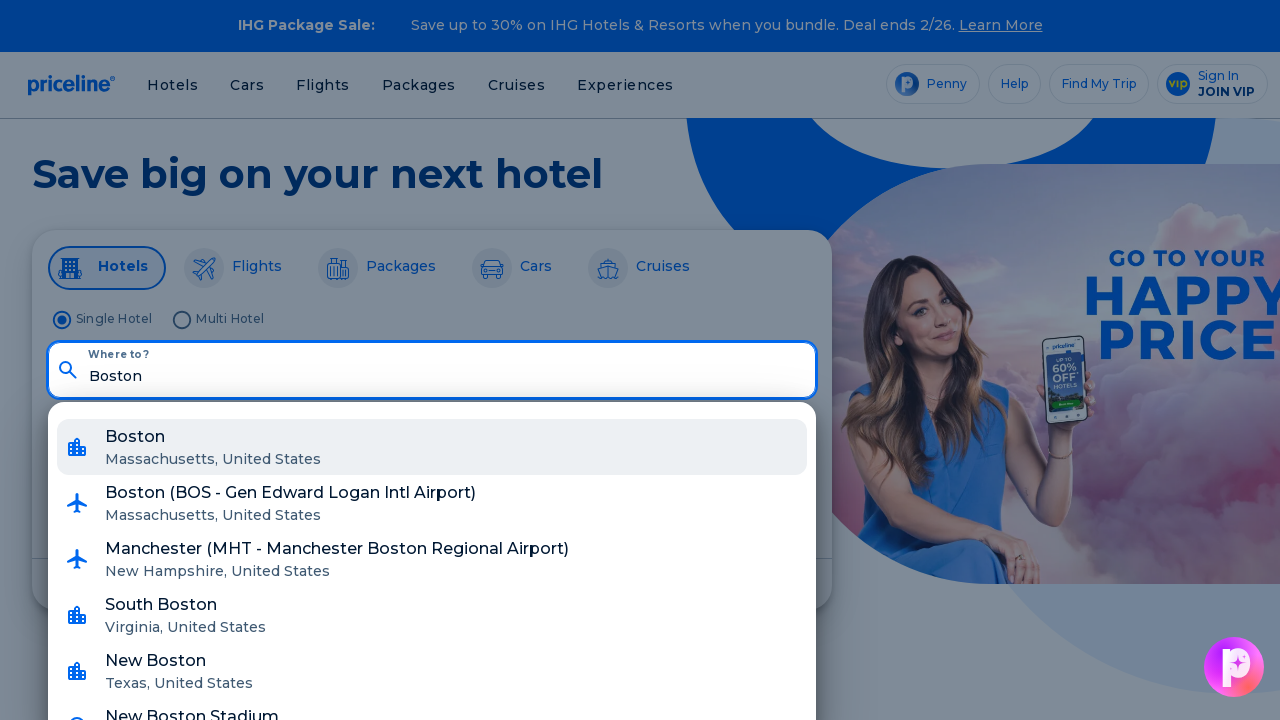